Tests clicking on a blue button identified by CSS class selector in Chrome browser

Starting URL: http://uitestingplayground.com/classattr

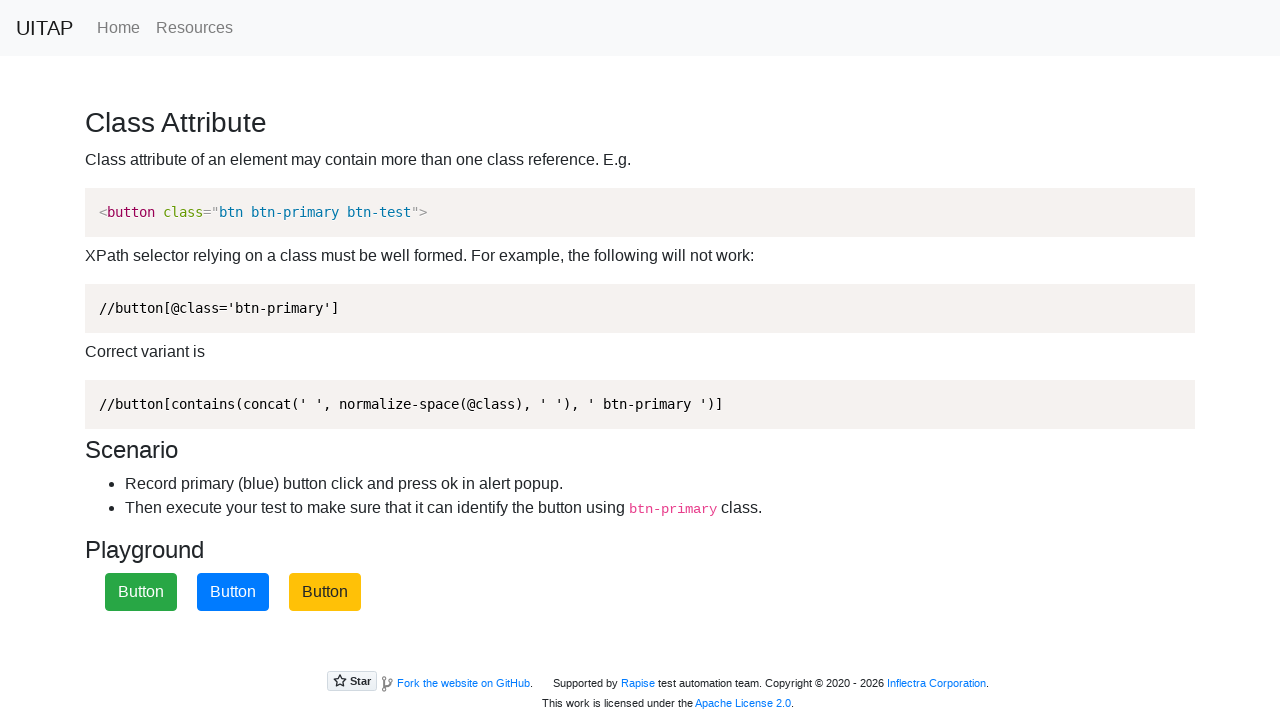

Clicked blue button identified by CSS class selector btn-primary at (233, 592) on button.btn.btn-primary
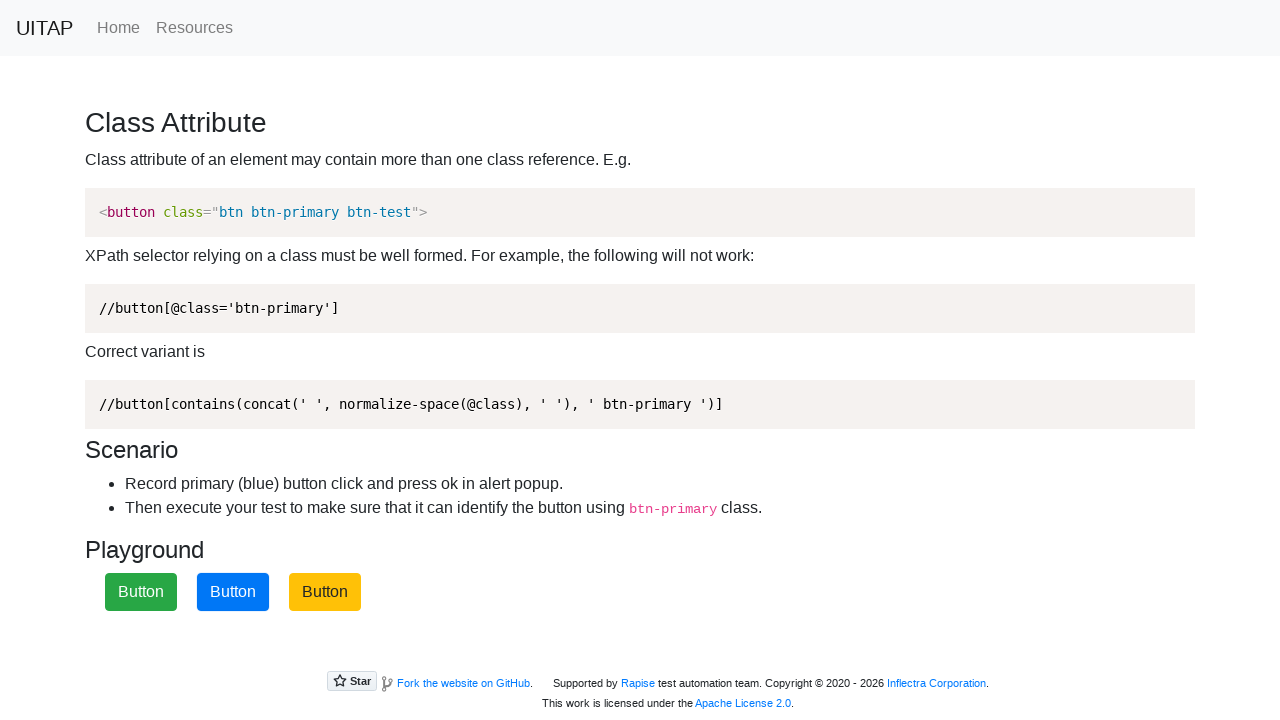

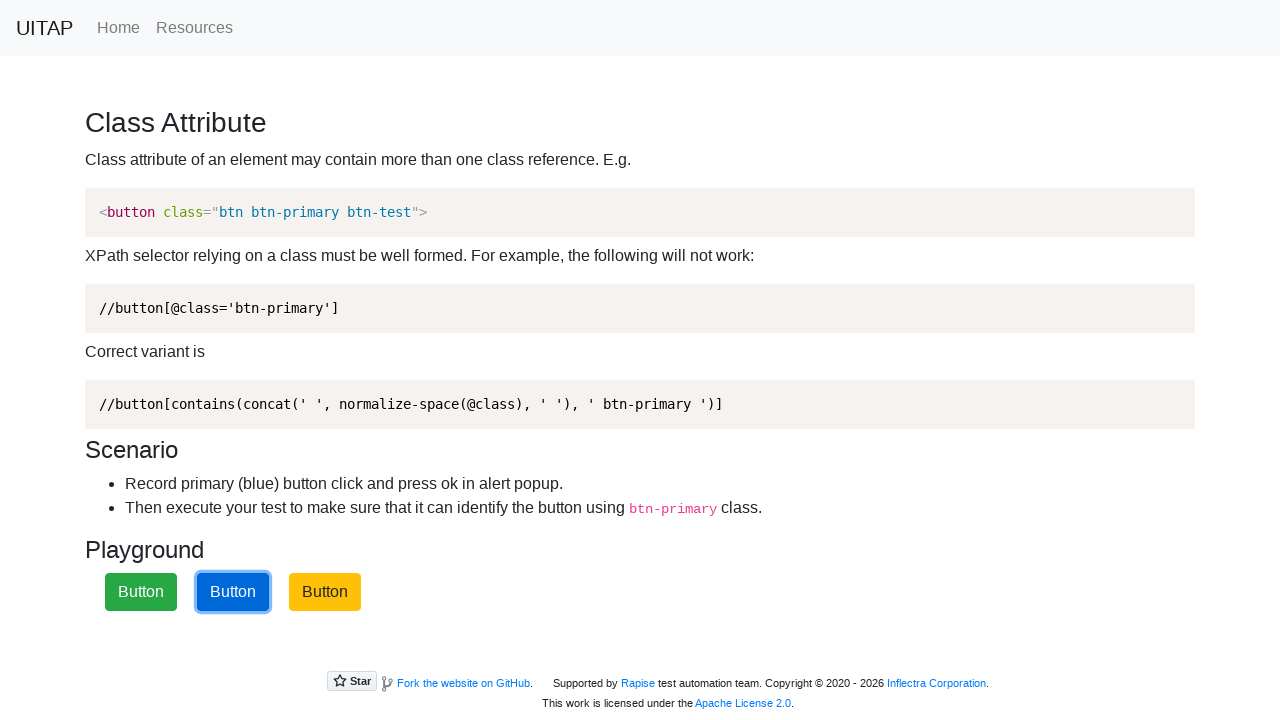